Tests dropdown selection functionality by selecting "India" from the Country dropdown on the OrangeHRM trial signup page

Starting URL: https://www.orangehrm.com/orangehrm-30-day-trial/

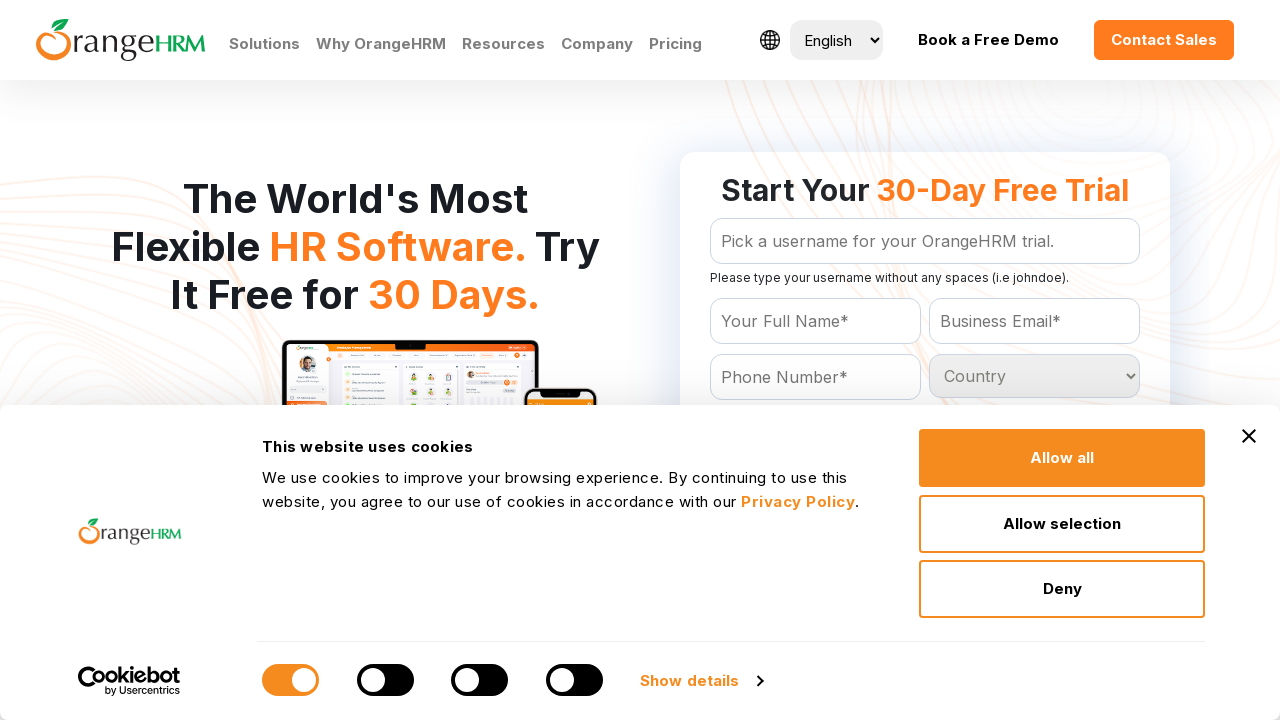

Navigated to OrangeHRM 30-day trial signup page
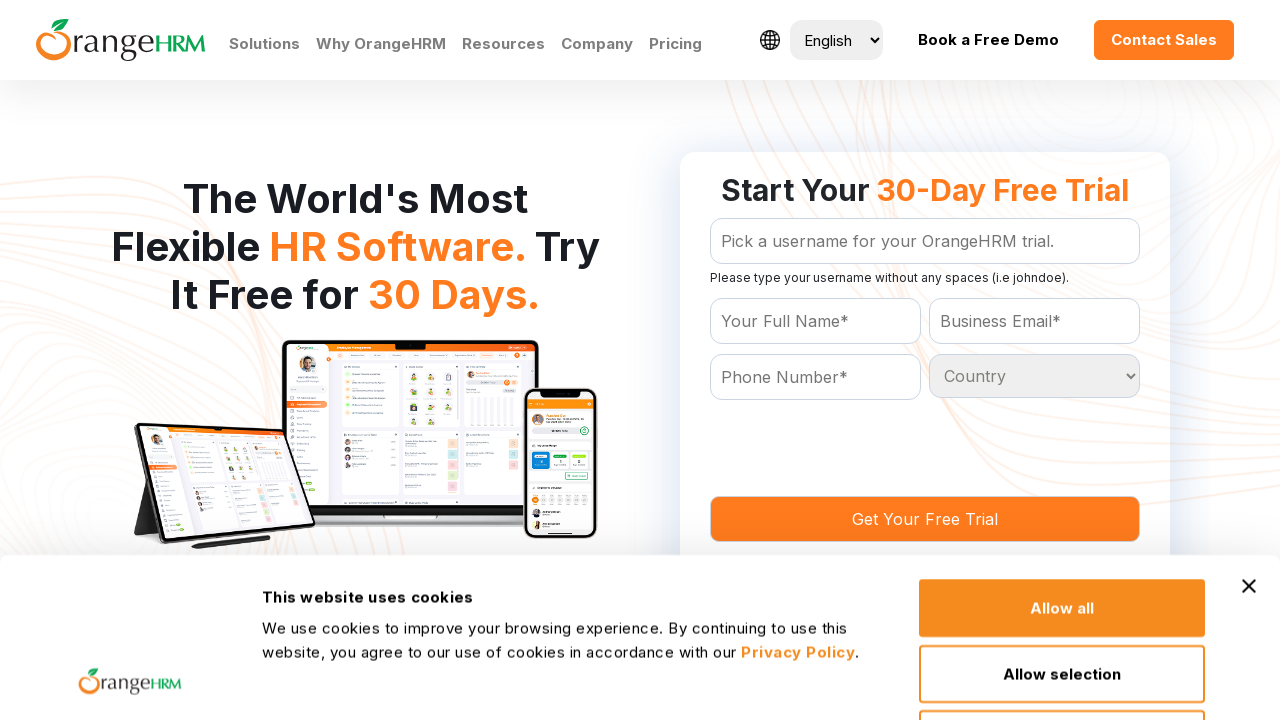

Selected 'India' from the Country dropdown on select[name='Country']
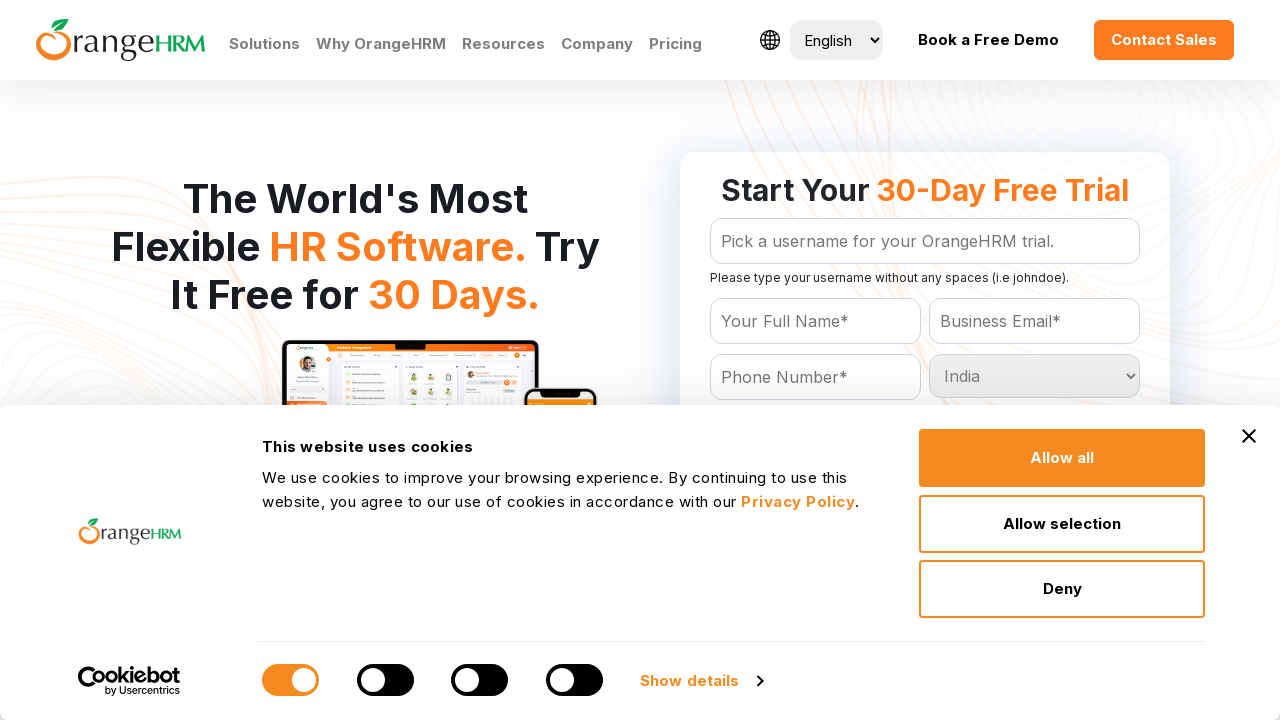

Waited 1000ms to ensure dropdown selection is complete
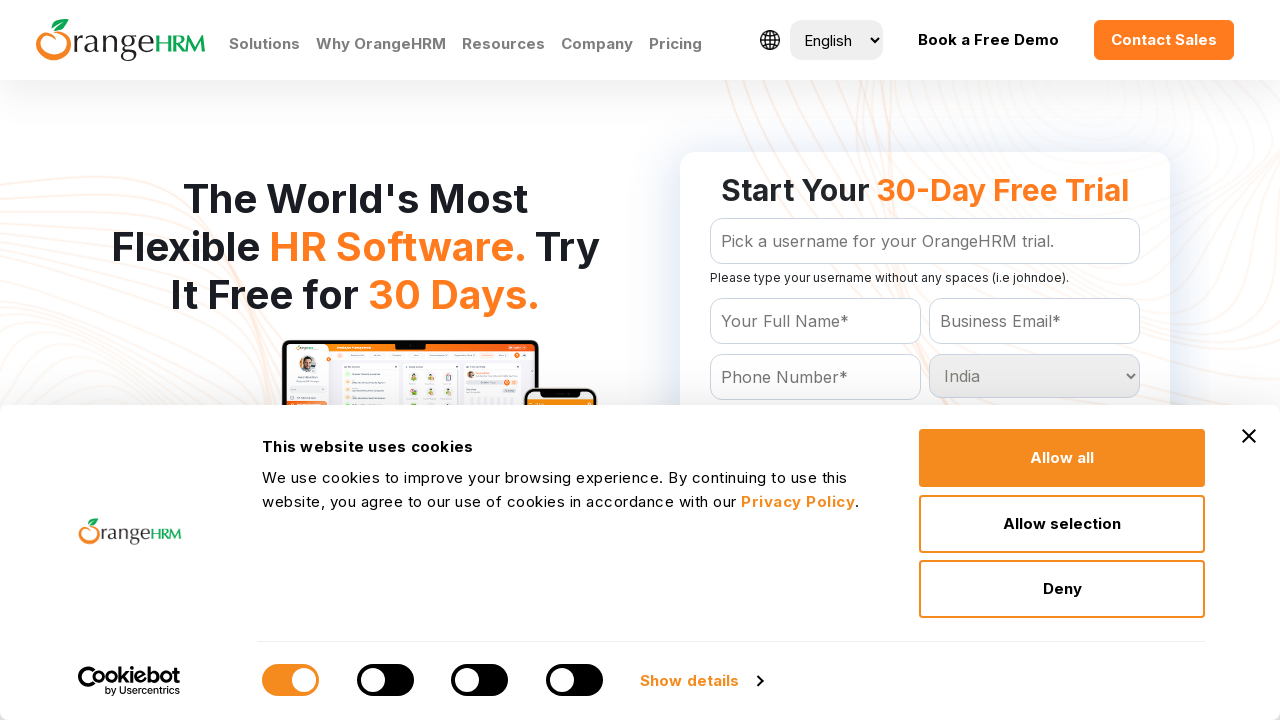

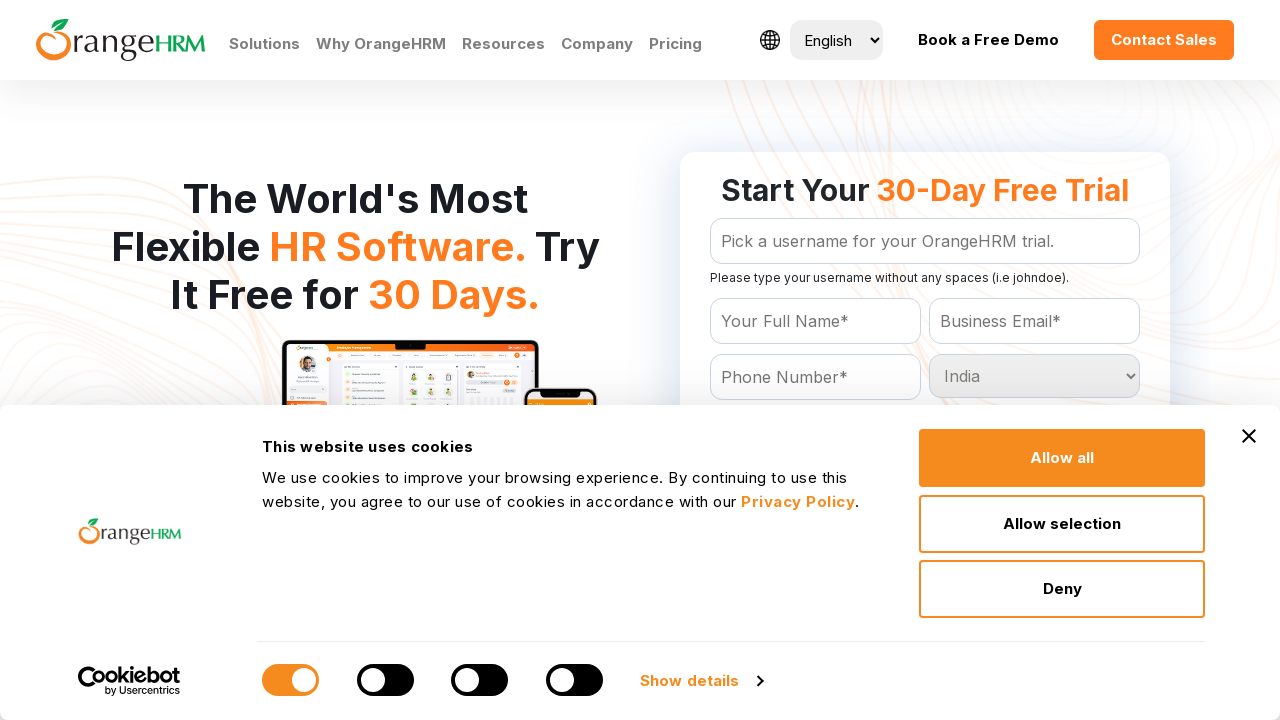